Tests window handling functionality by opening multiple windows and switching between them to verify window titles

Starting URL: http://demo.automationtesting.in/Windows.html

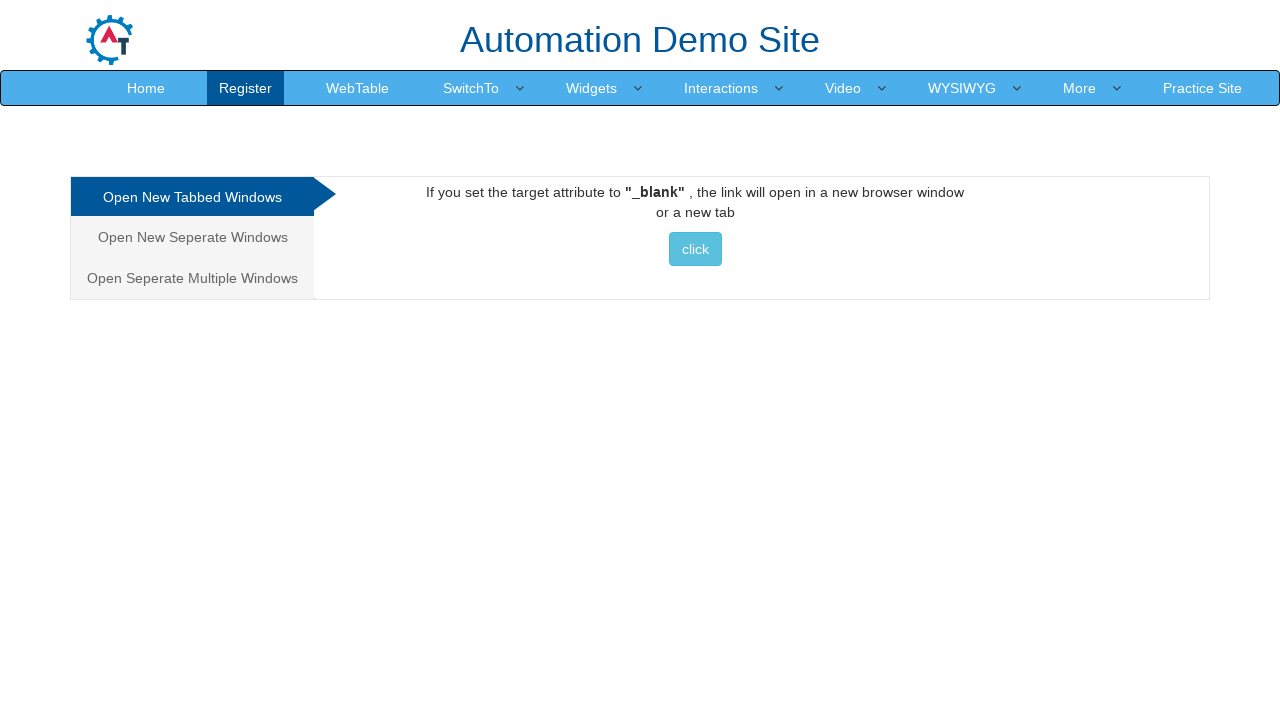

Clicked on 'Open Seperate Multiple Windows' tab at (192, 278) on xpath=//a[normalize-space()='Open Seperate Multiple Windows']
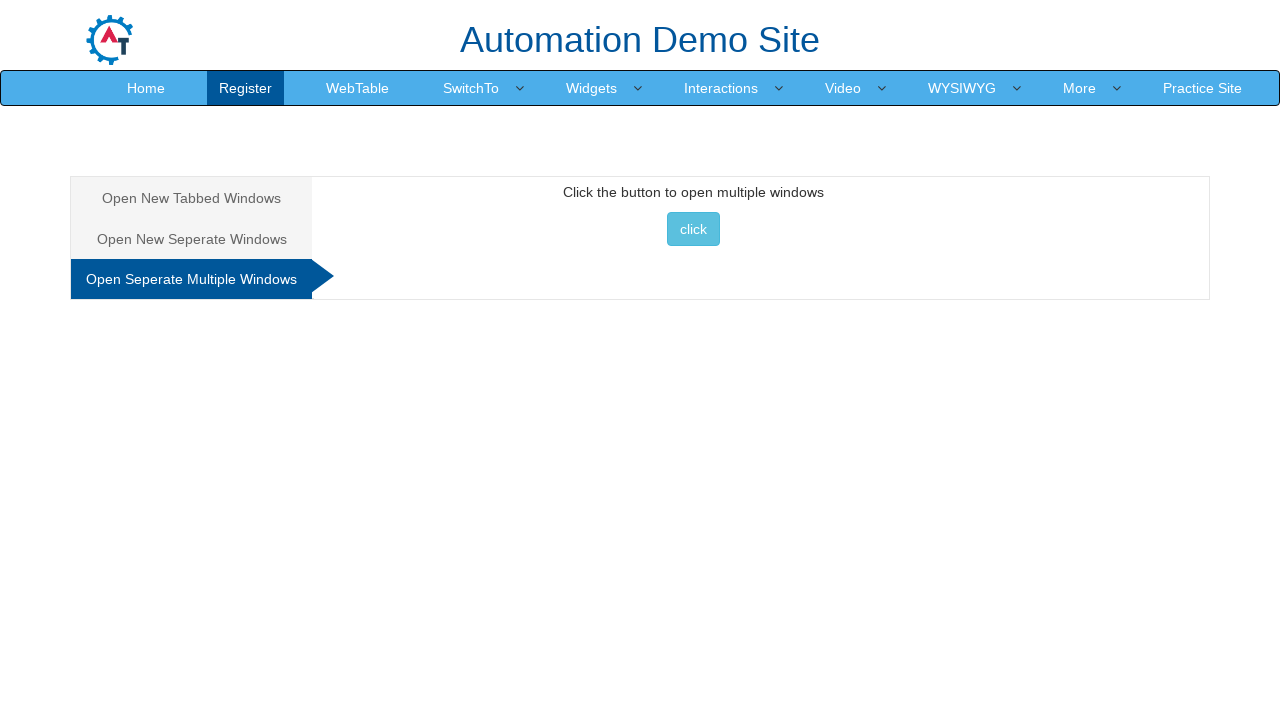

Clicked button to open multiple windows at (693, 229) on xpath=//button[@onclick='multiwindow()']
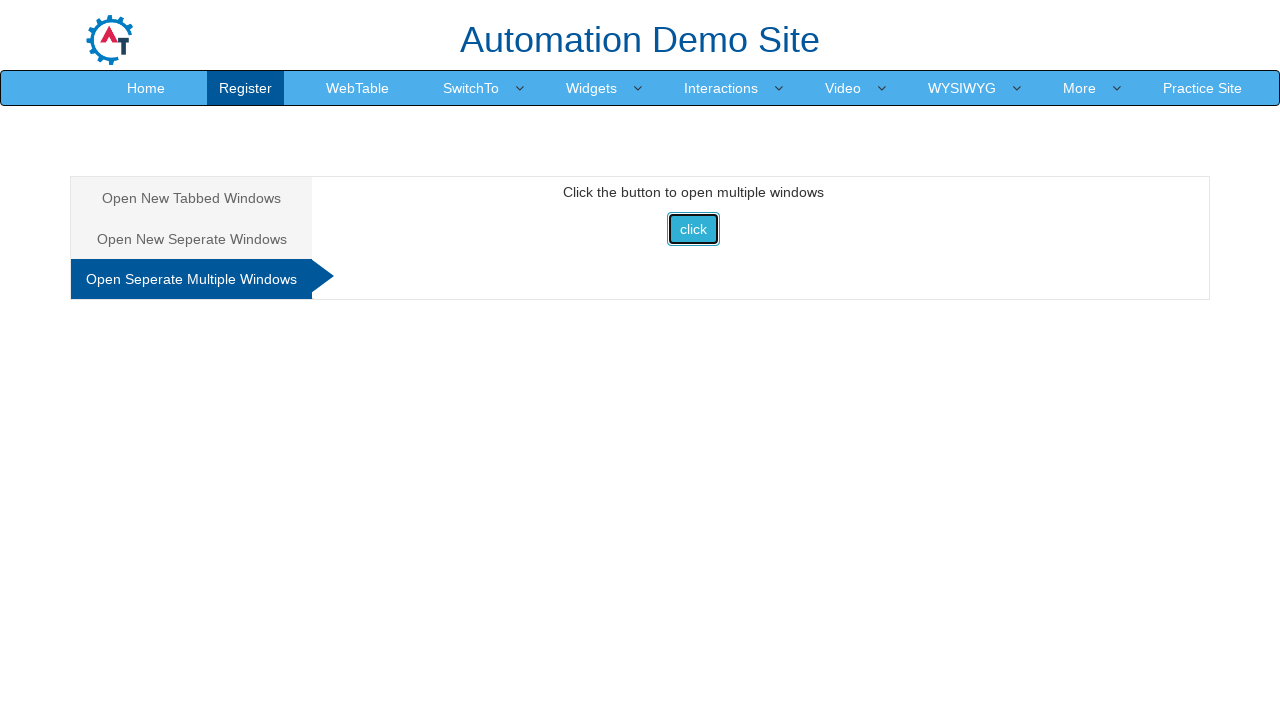

New window opened and captured
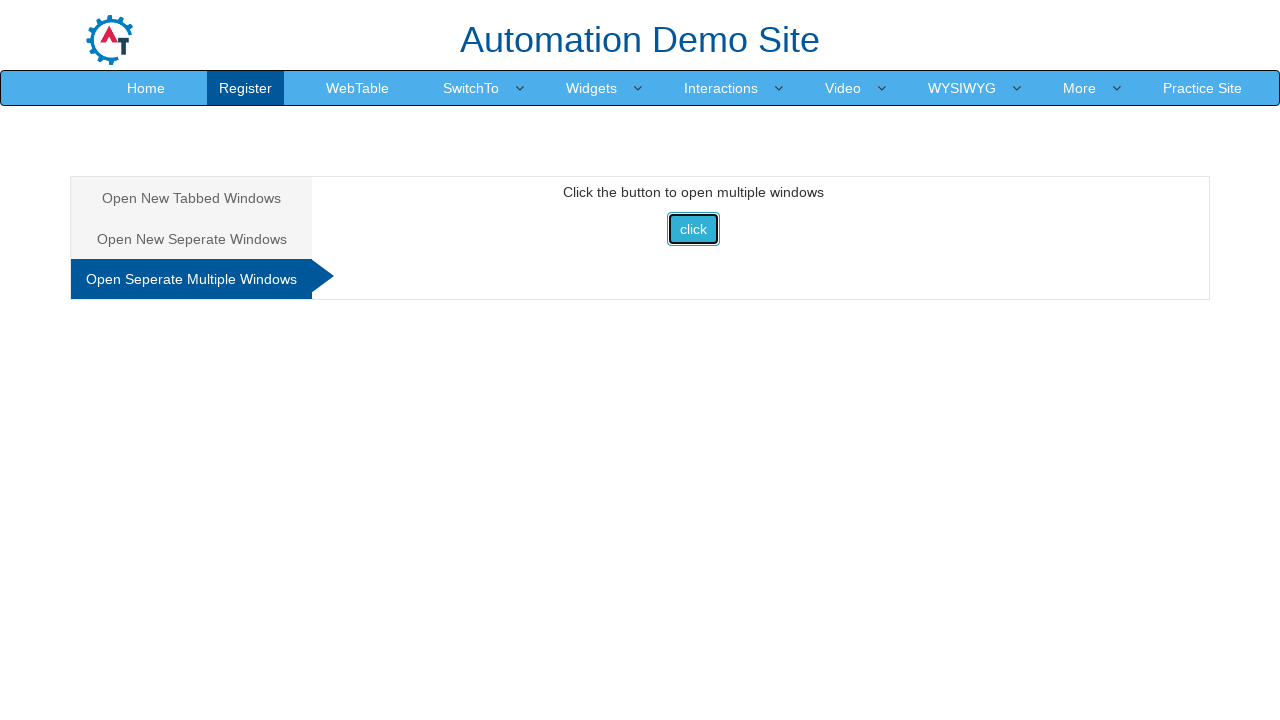

New window page loaded successfully
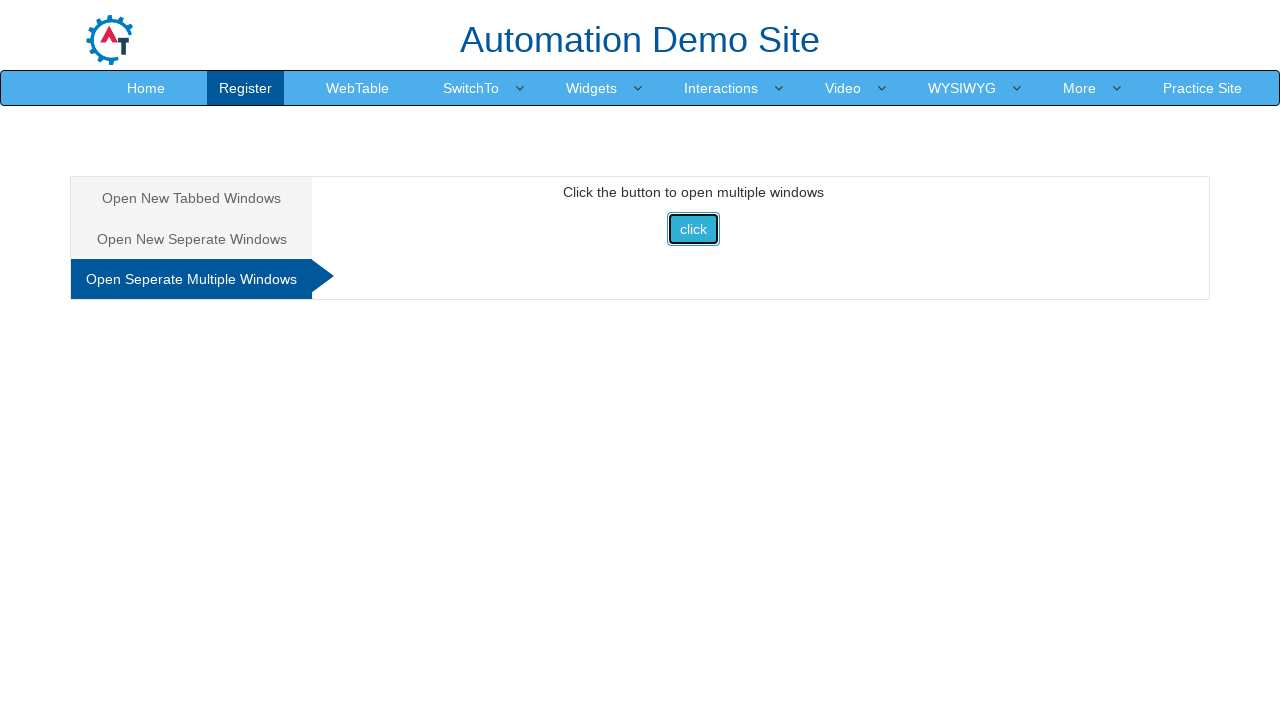

Retrieved new window title: Index
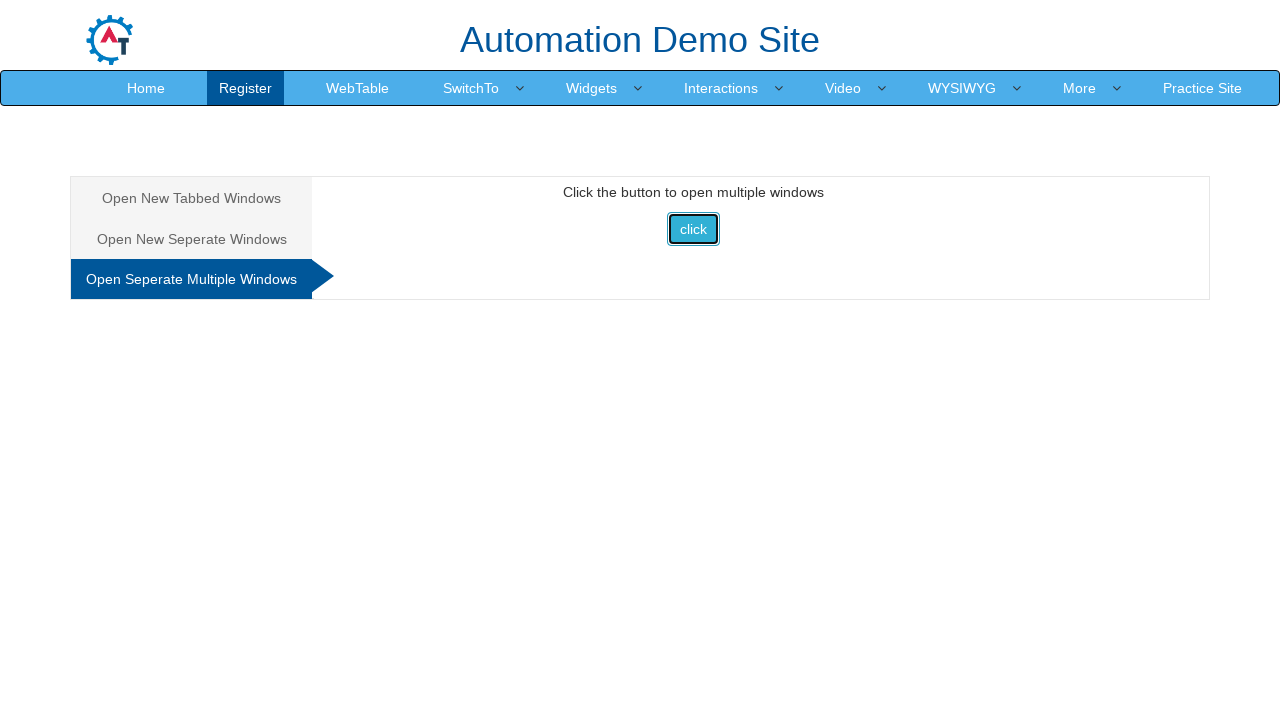

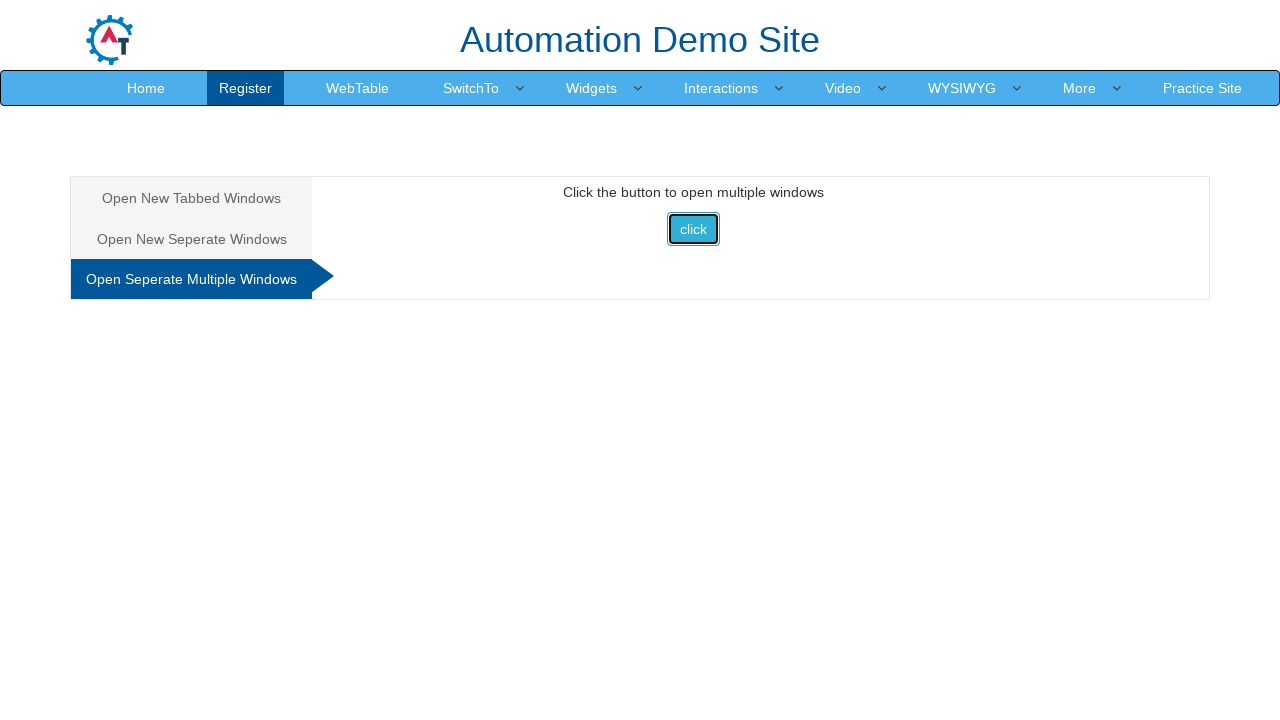